Tests a practice form by filling in name, email, password, selecting gender from dropdown, choosing employment status via radio button, entering birthdate, and submitting the form to verify success message.

Starting URL: https://rahulshettyacademy.com/angularpractice/

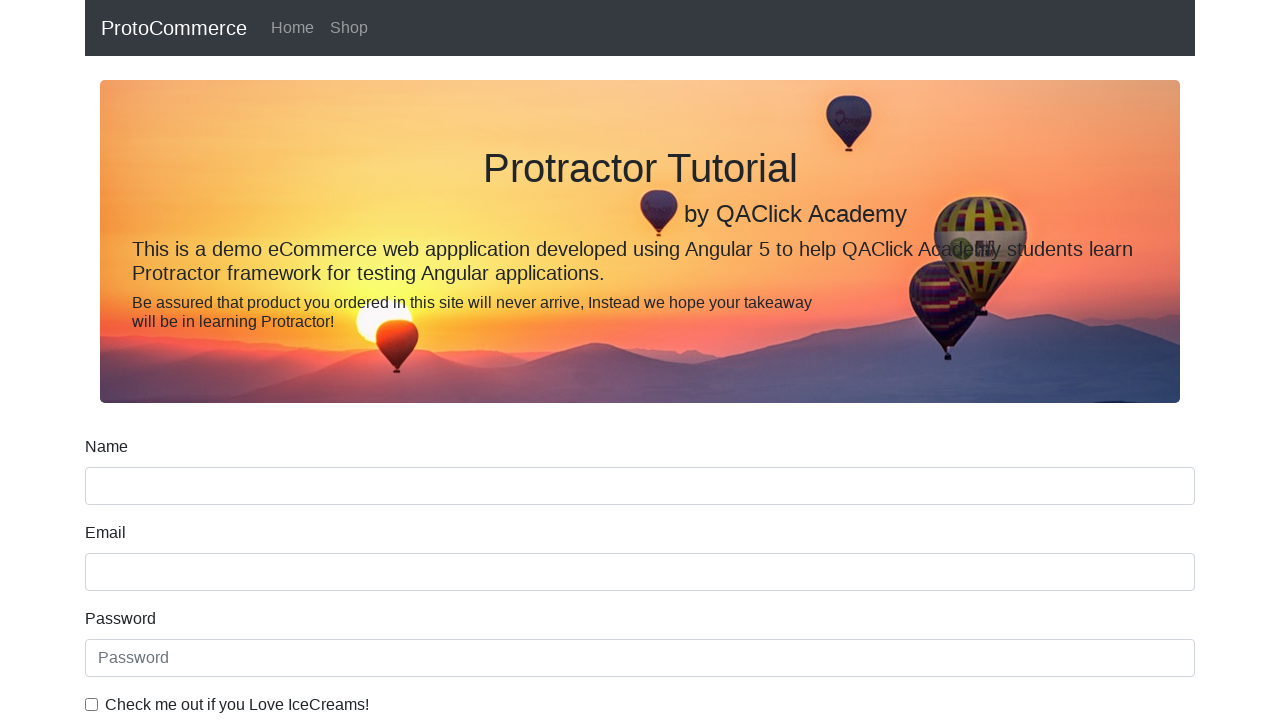

Filled name field with 'El Mahdi' on input[name='name']
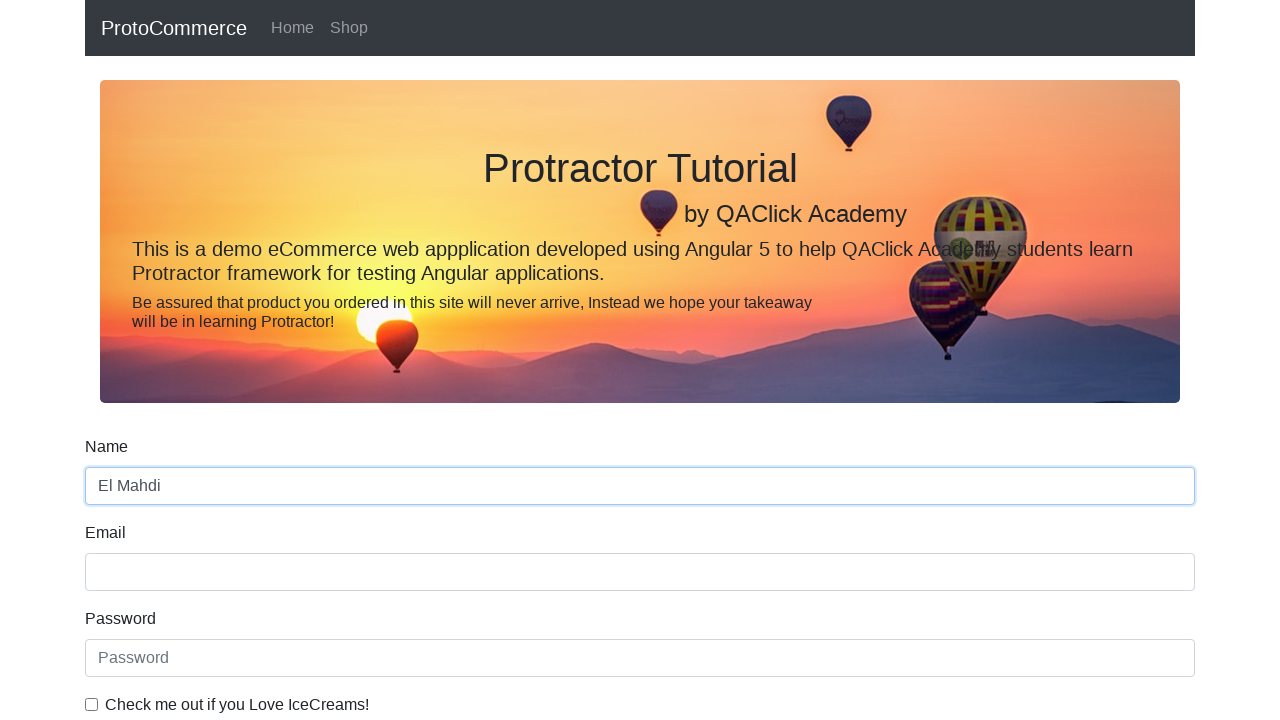

Filled email field with 'elmahdi@example.com' on input[name='email']
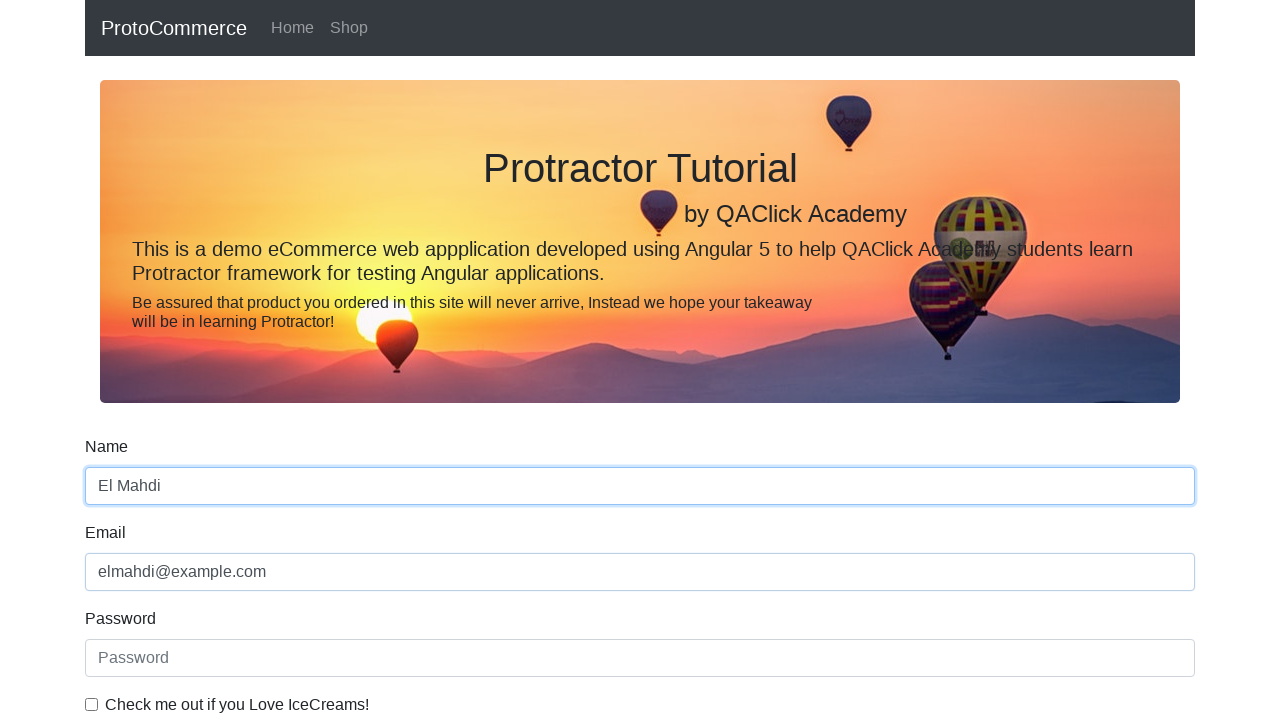

Filled password field with 'ElMahdi123' on #exampleInputPassword1
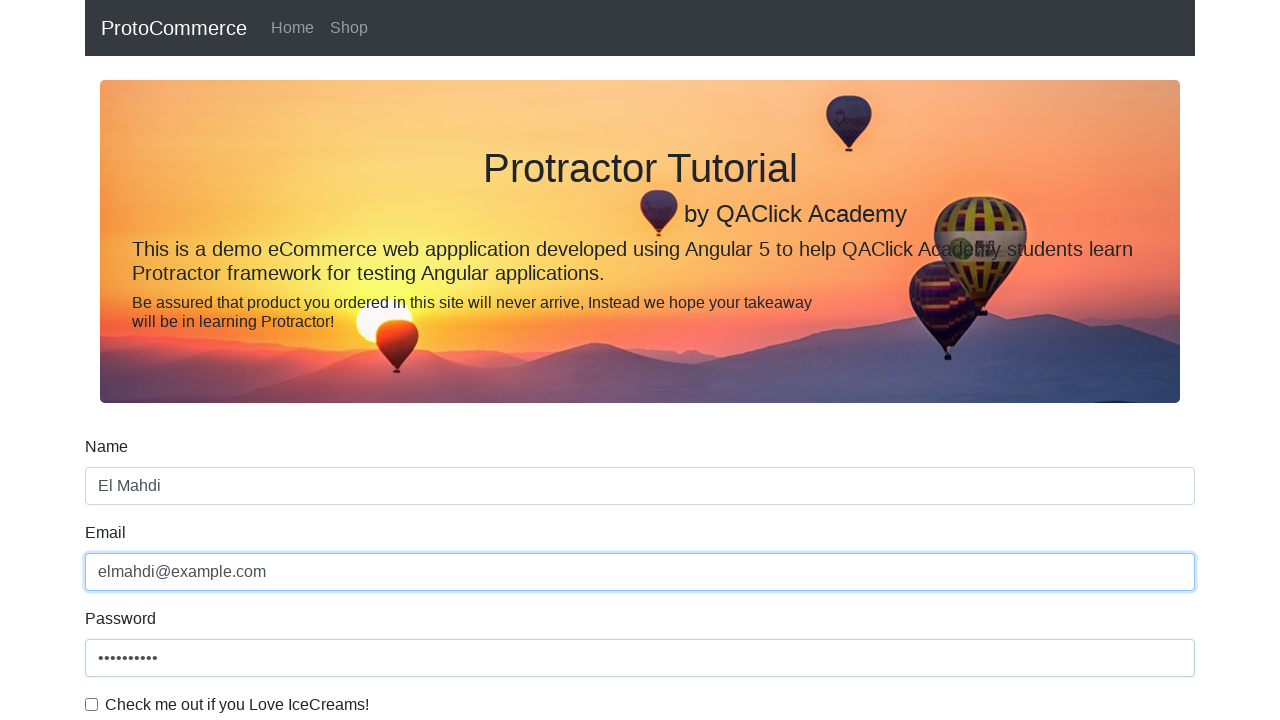

Checked the example checkbox at (92, 704) on #exampleCheck1
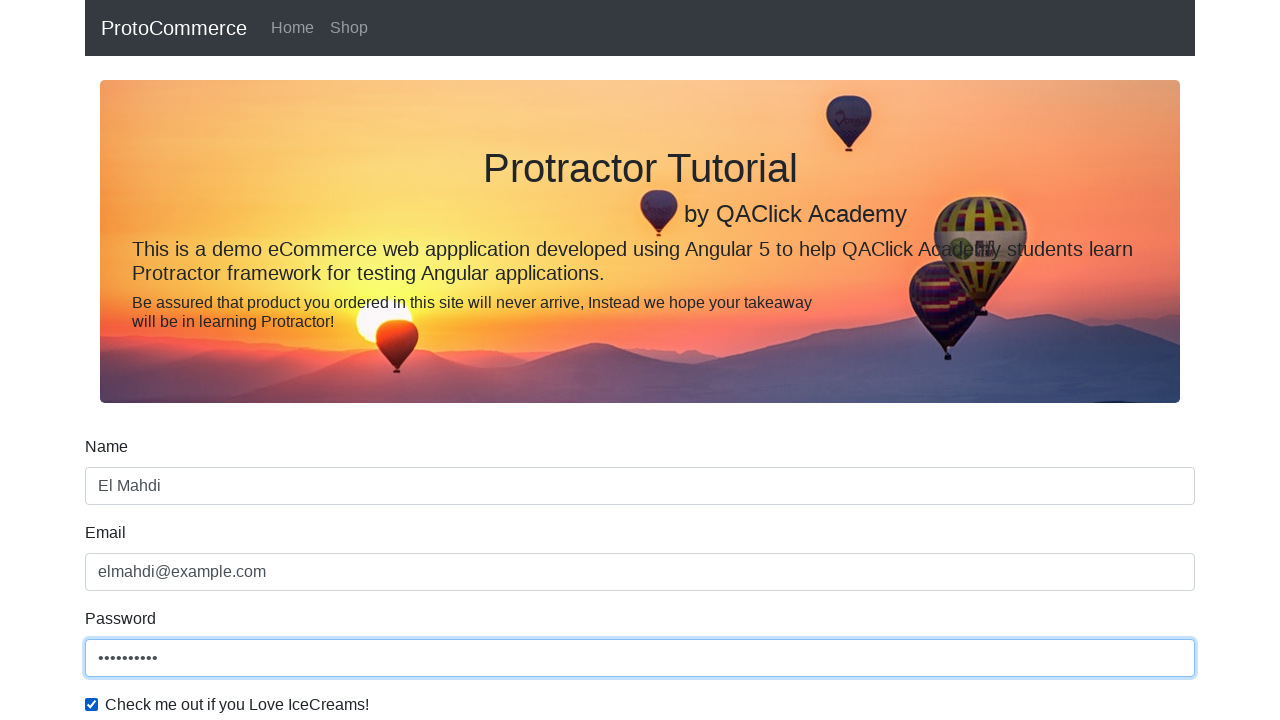

Selected 'Male' from gender dropdown on #exampleFormControlSelect1
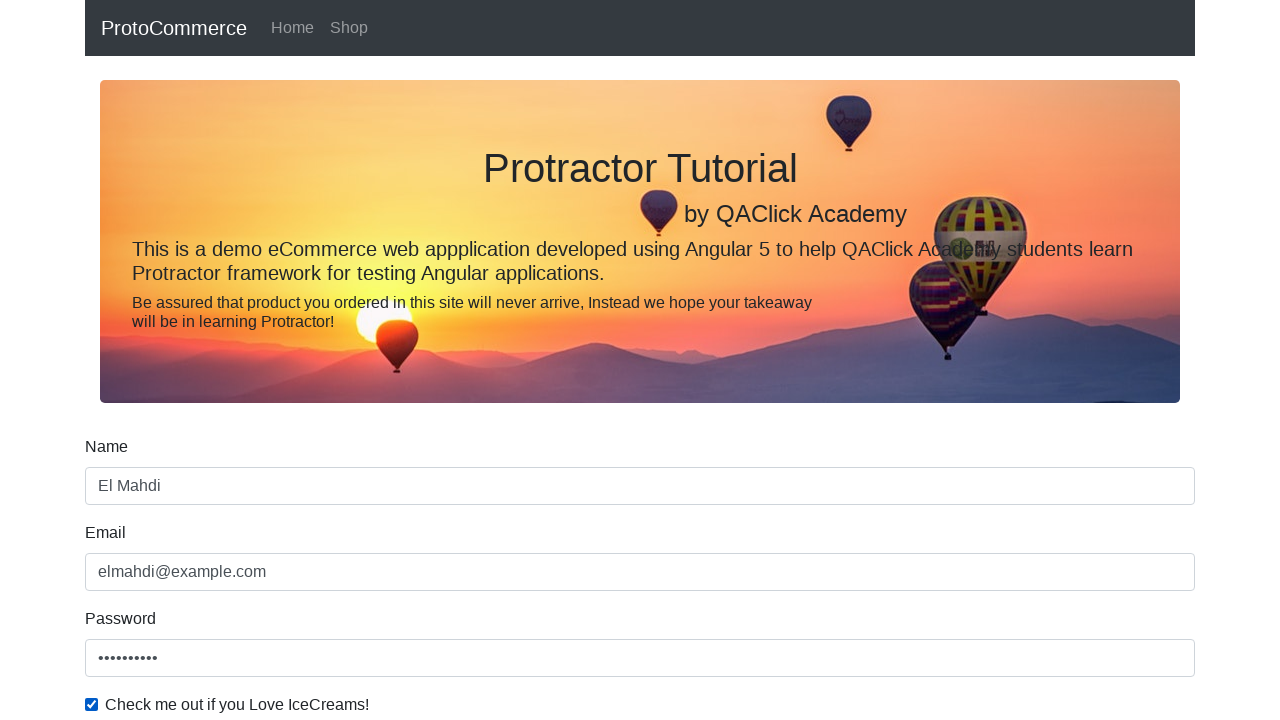

Selected employment status radio button at (326, 360) on #inlineRadio2
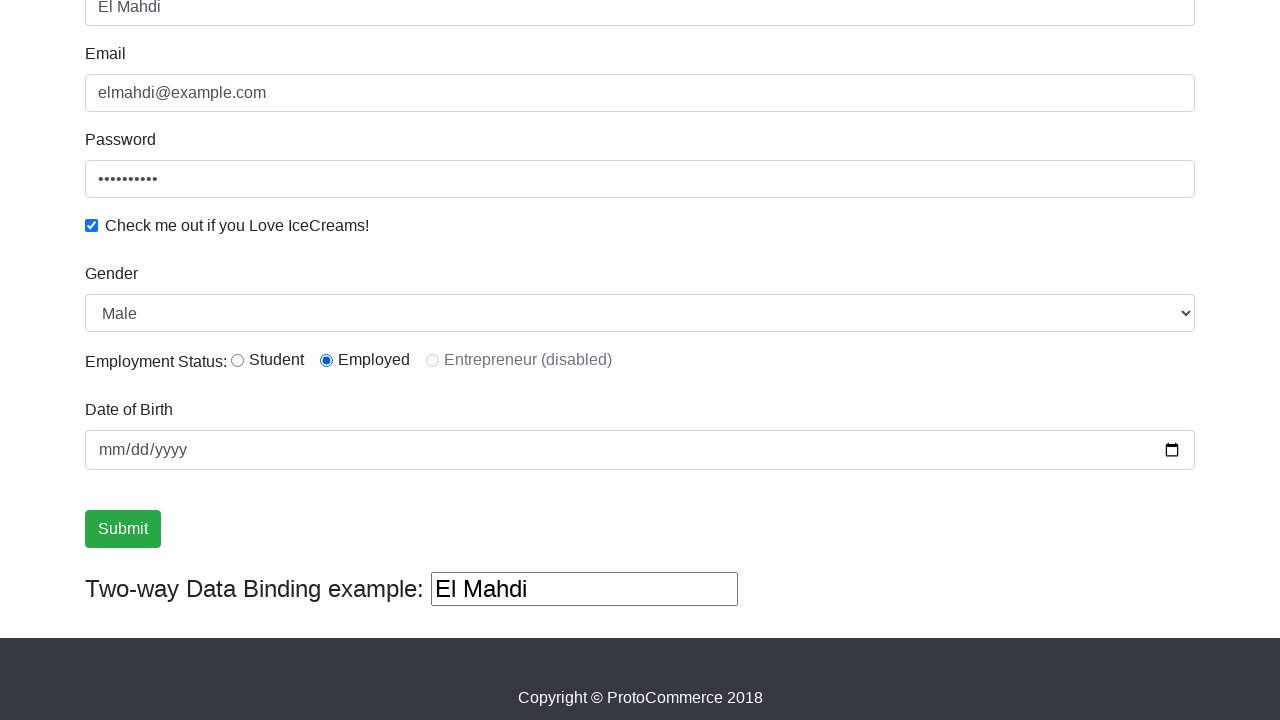

Filled birthday field with '1991-06-24' on input[name='bday']
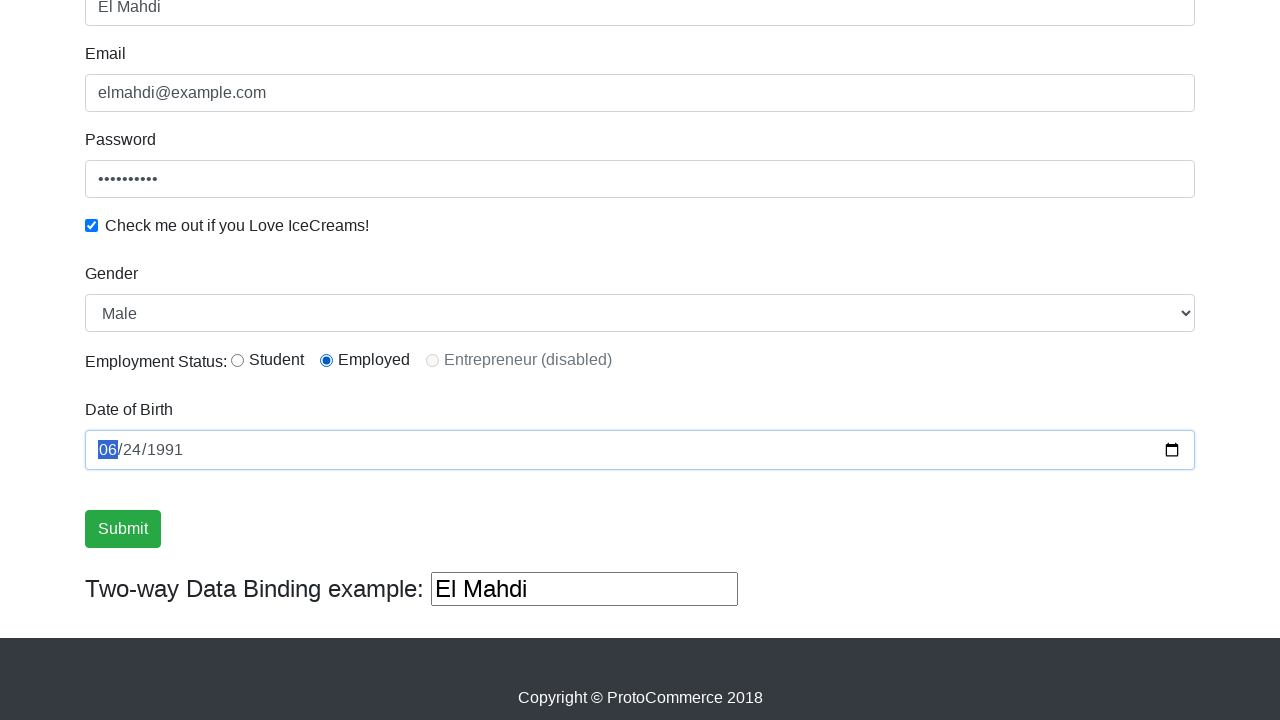

Clicked submit button to submit the form at (123, 529) on .btn-success
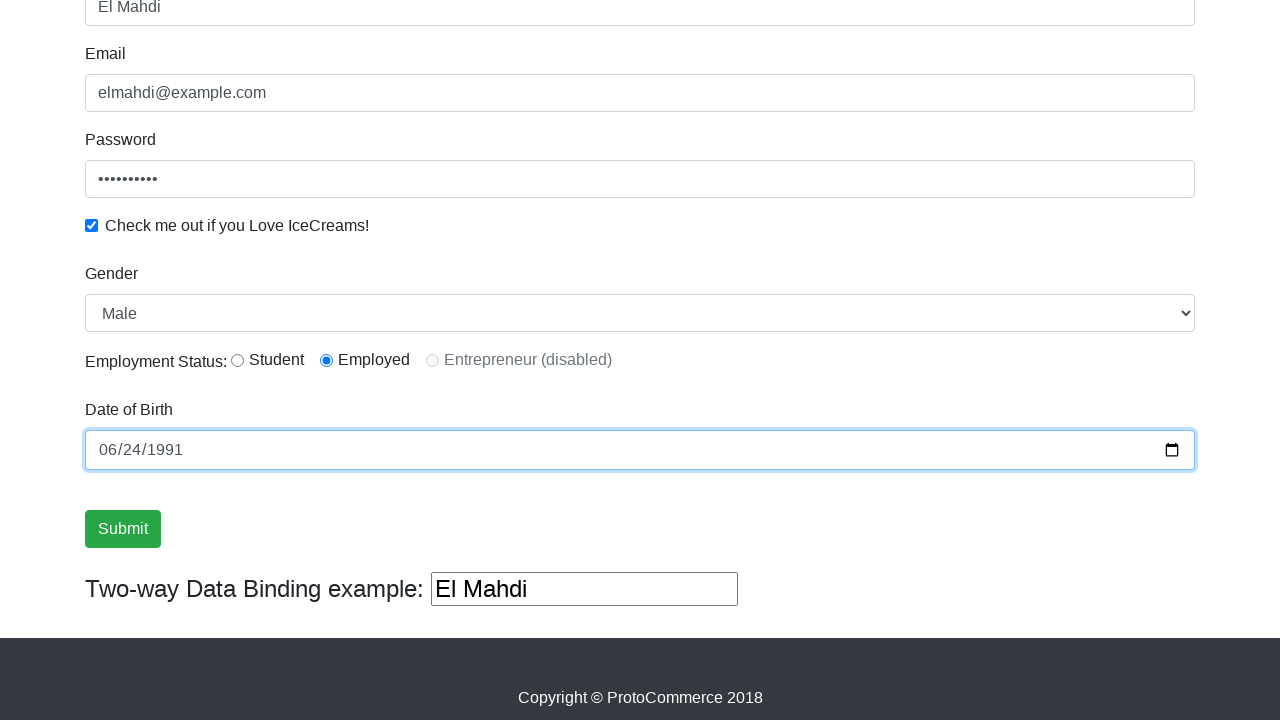

Success message element loaded and visible
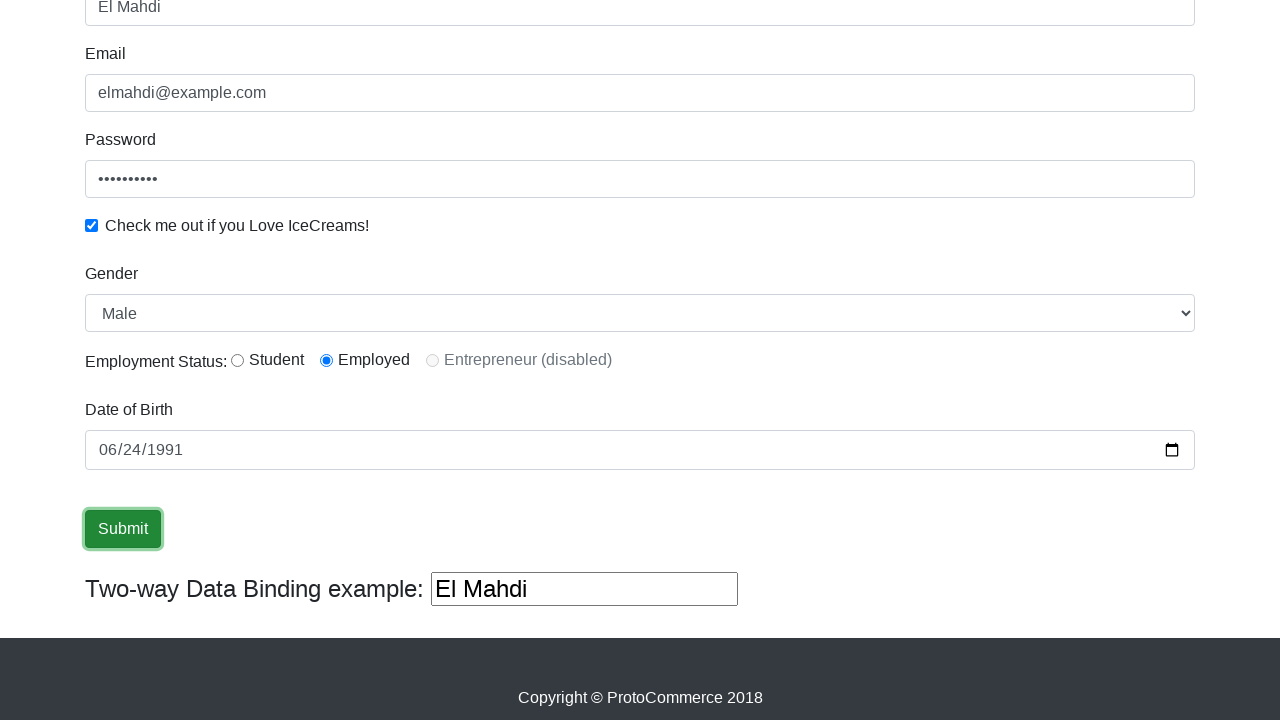

Retrieved success message text content
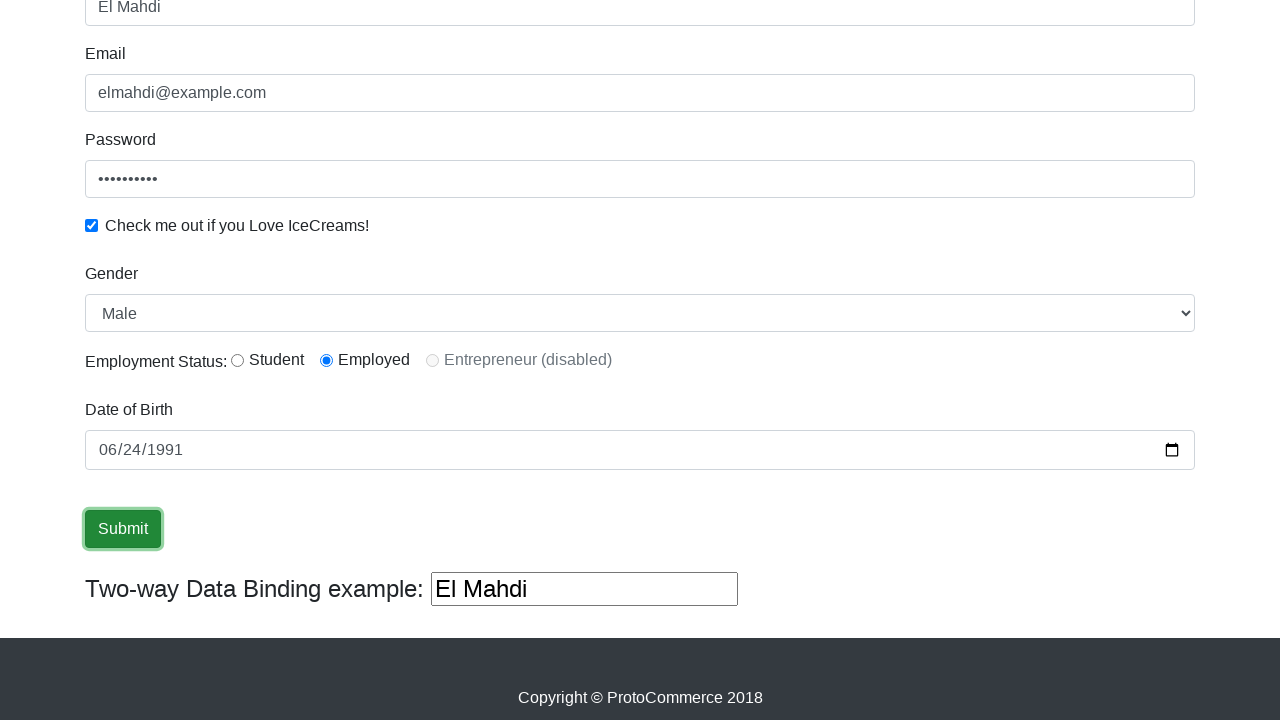

Verified success message contains expected text
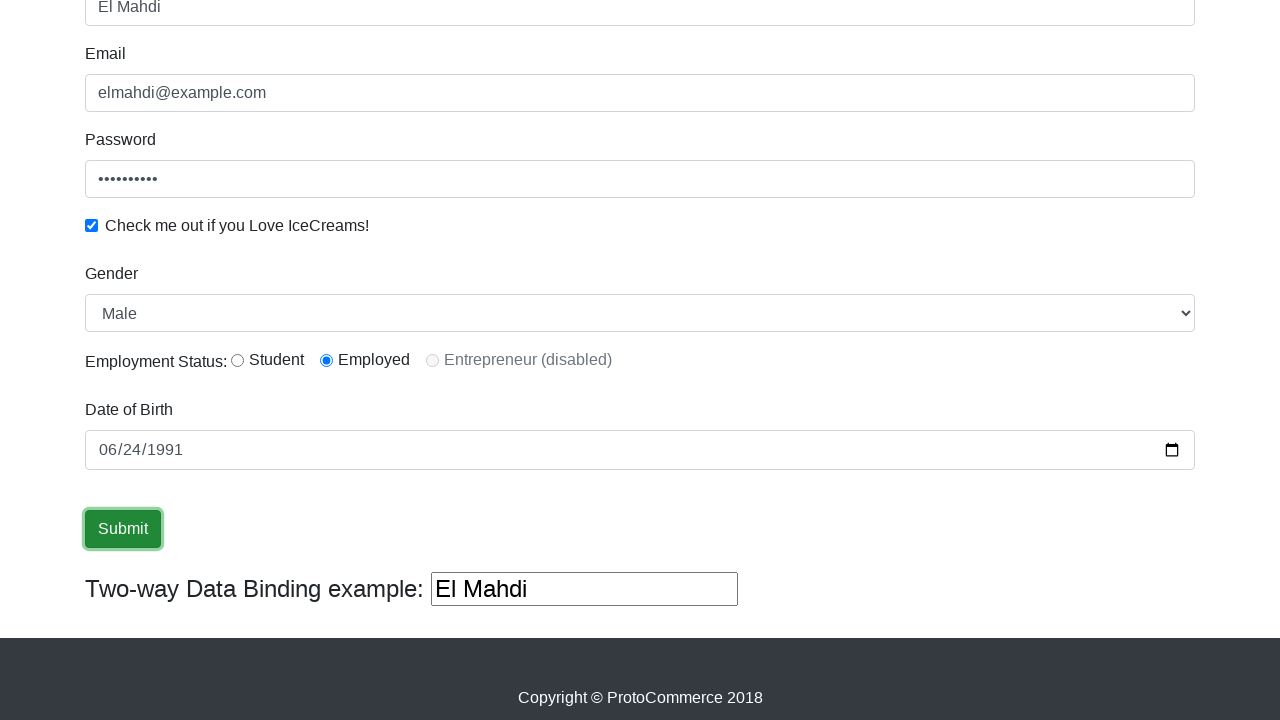

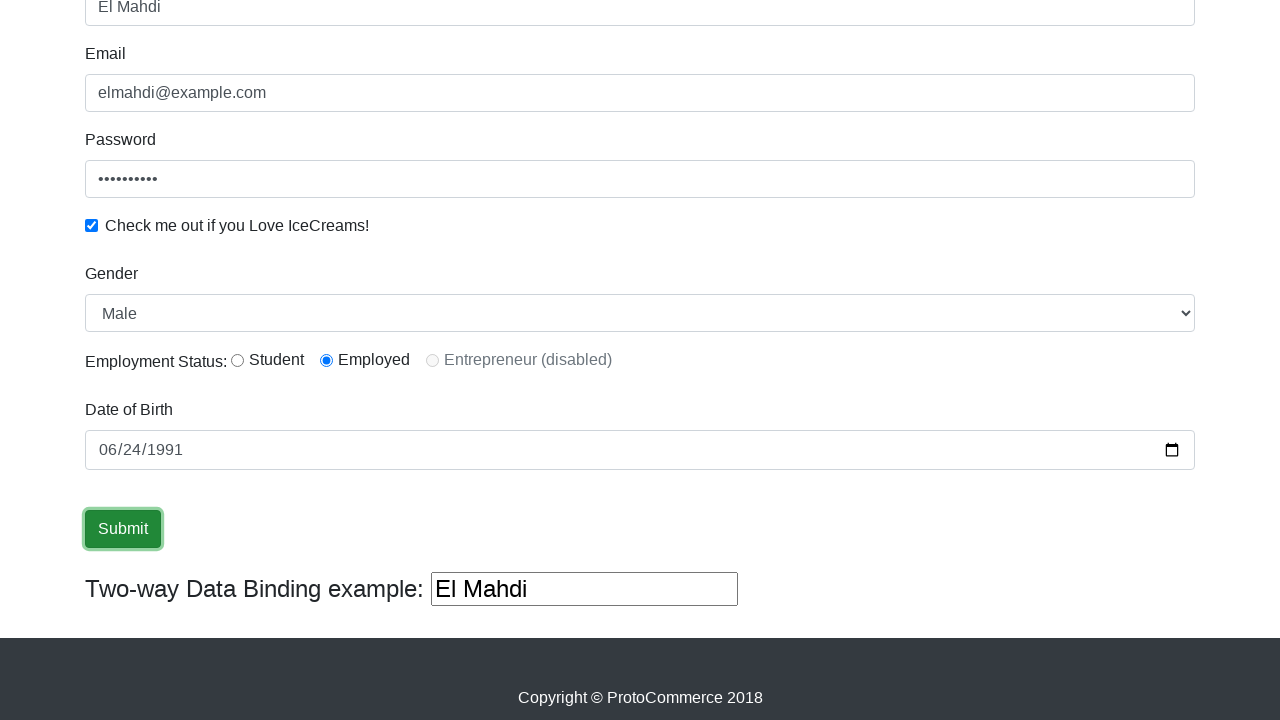